Tests JavaScript confirm dialog handling by clicking the JS Confirm button, dismissing the dialog (Cancel), and verifying the cancel message is displayed.

Starting URL: http://practice.cydeo.com/javascript_alerts

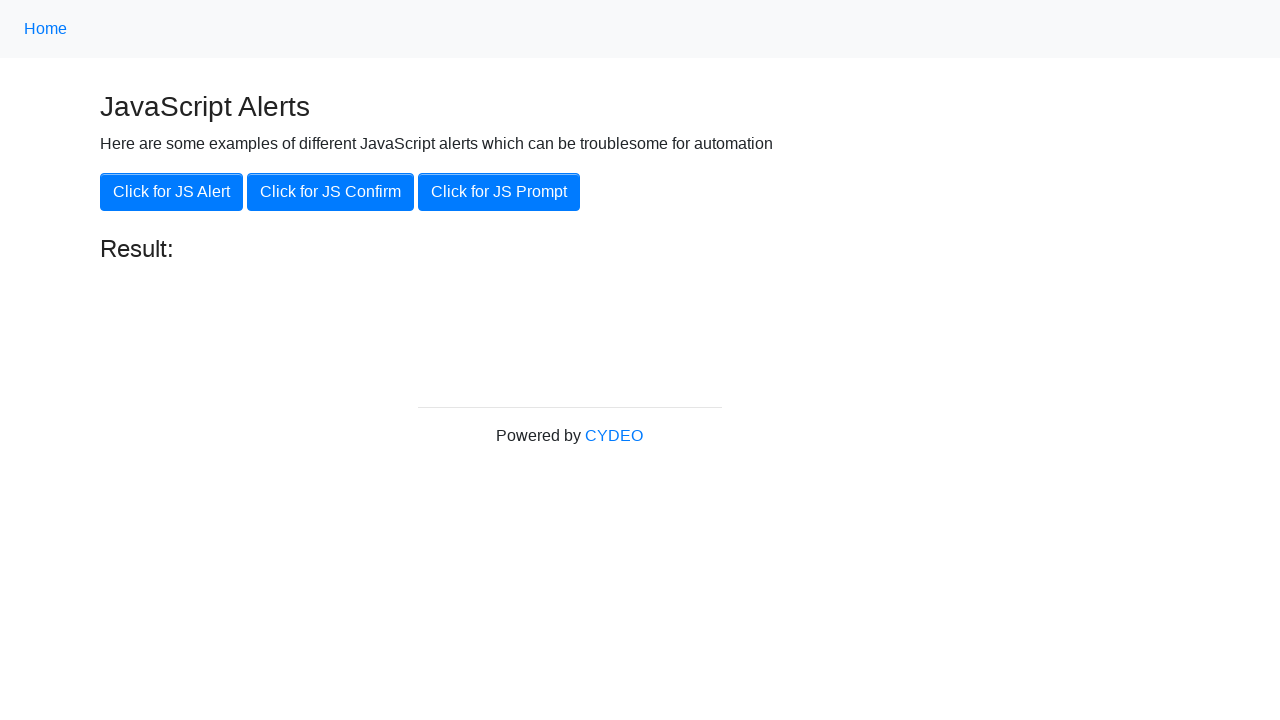

Set up dialog handler to dismiss the confirm dialog
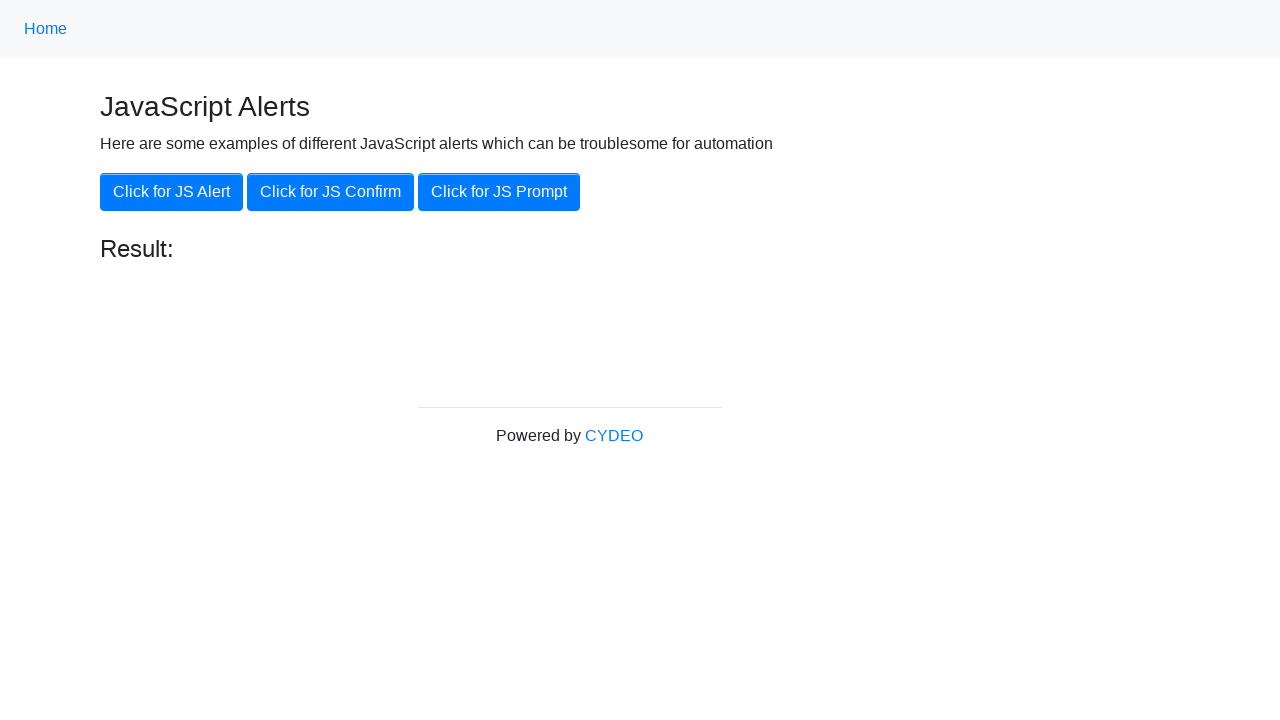

Clicked the JS Confirm button at (330, 192) on xpath=//button[contains(.,'JS Confirm')]
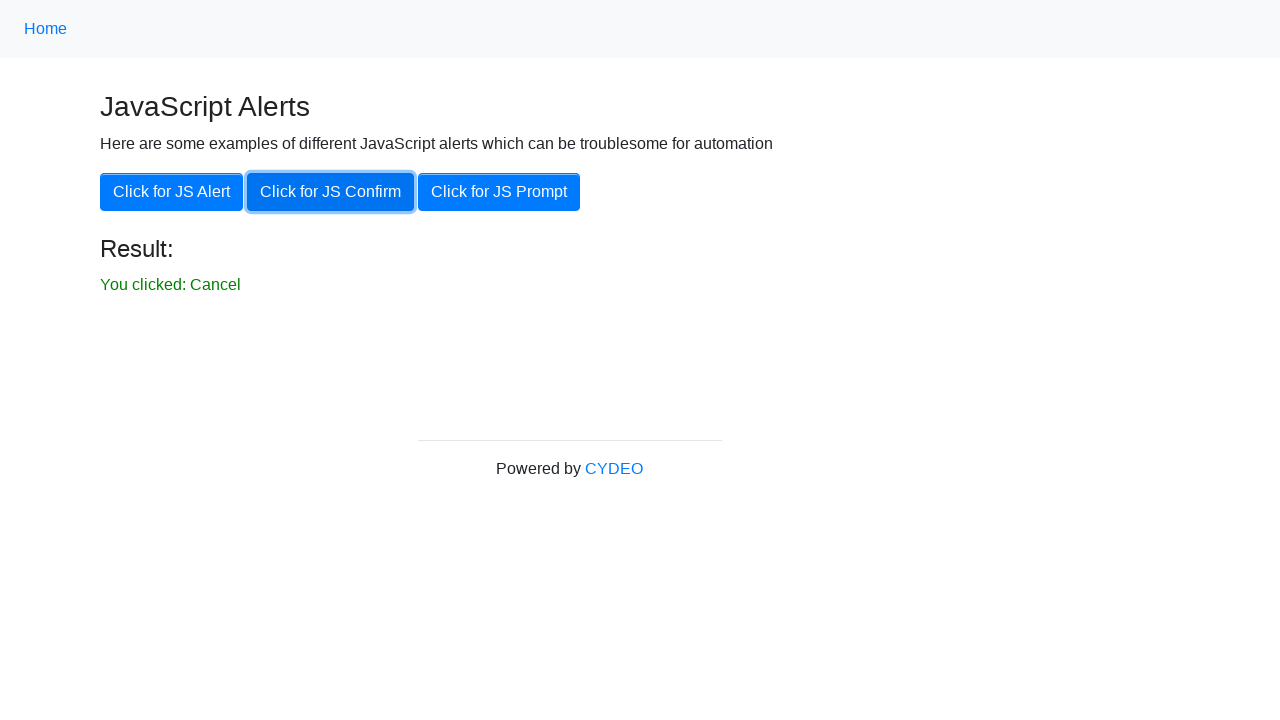

Result element loaded after dismissing the confirm dialog
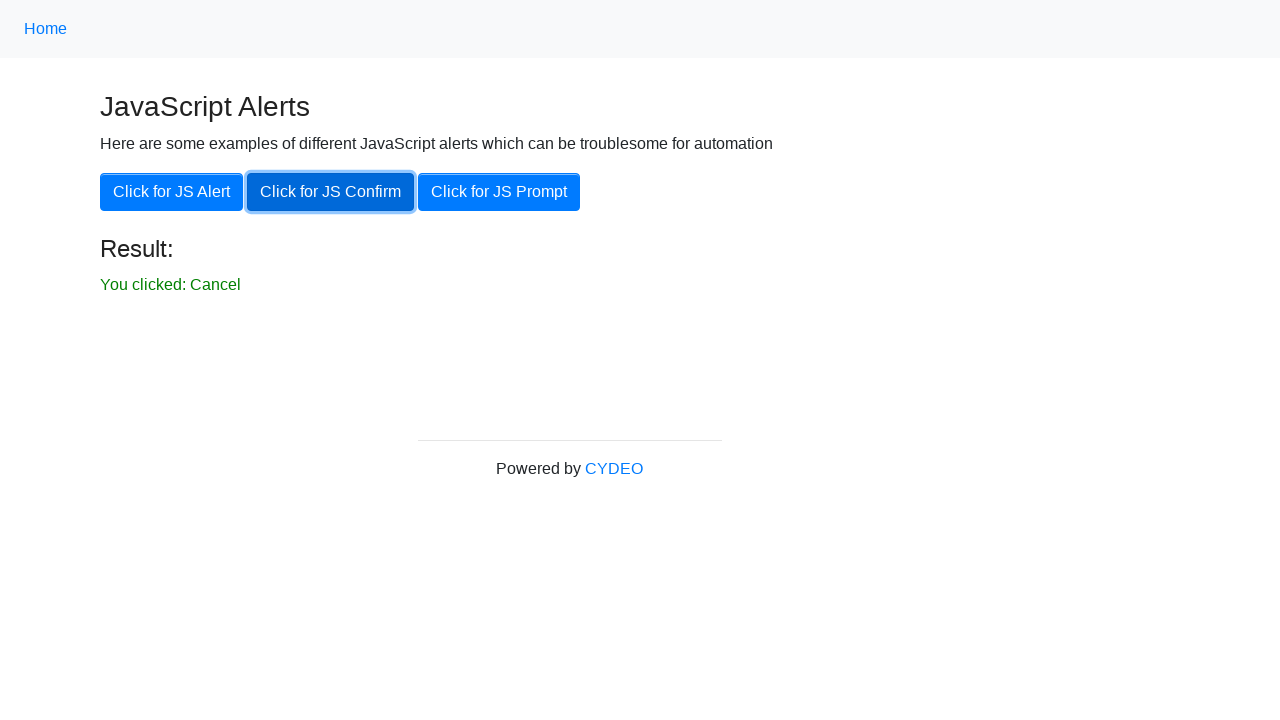

Verified that cancel message 'You clicked: Cancel' is displayed
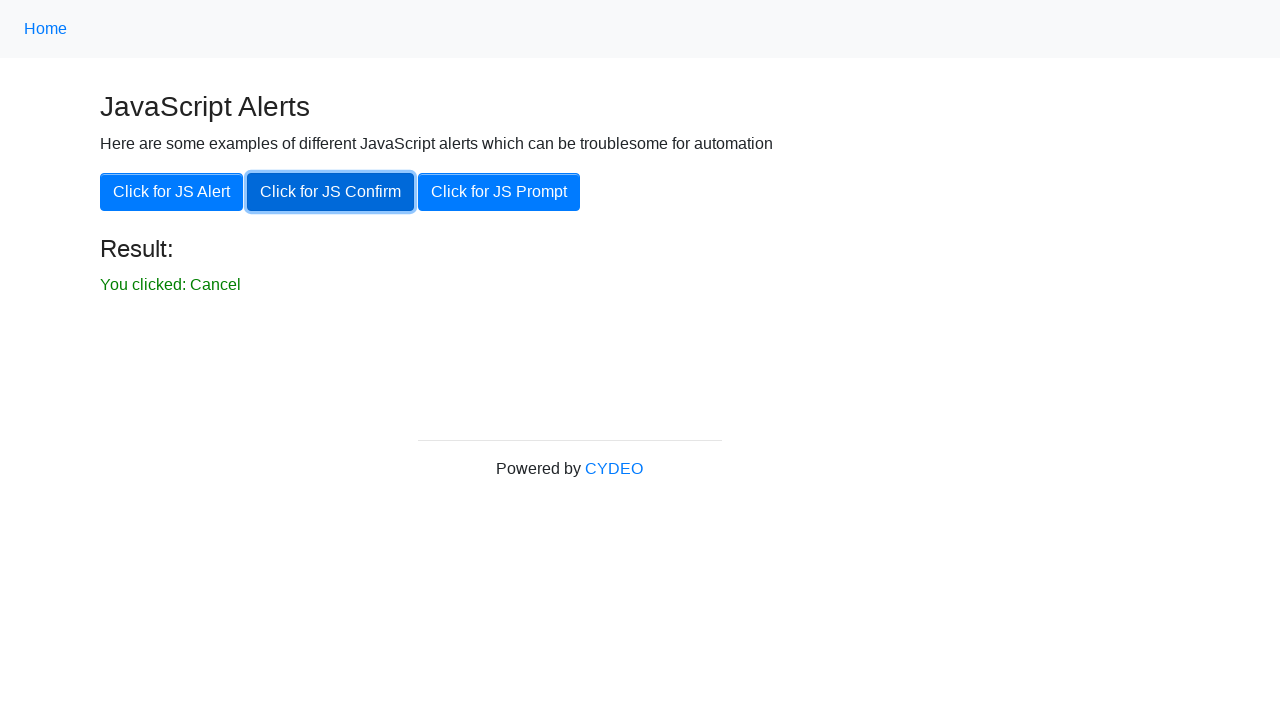

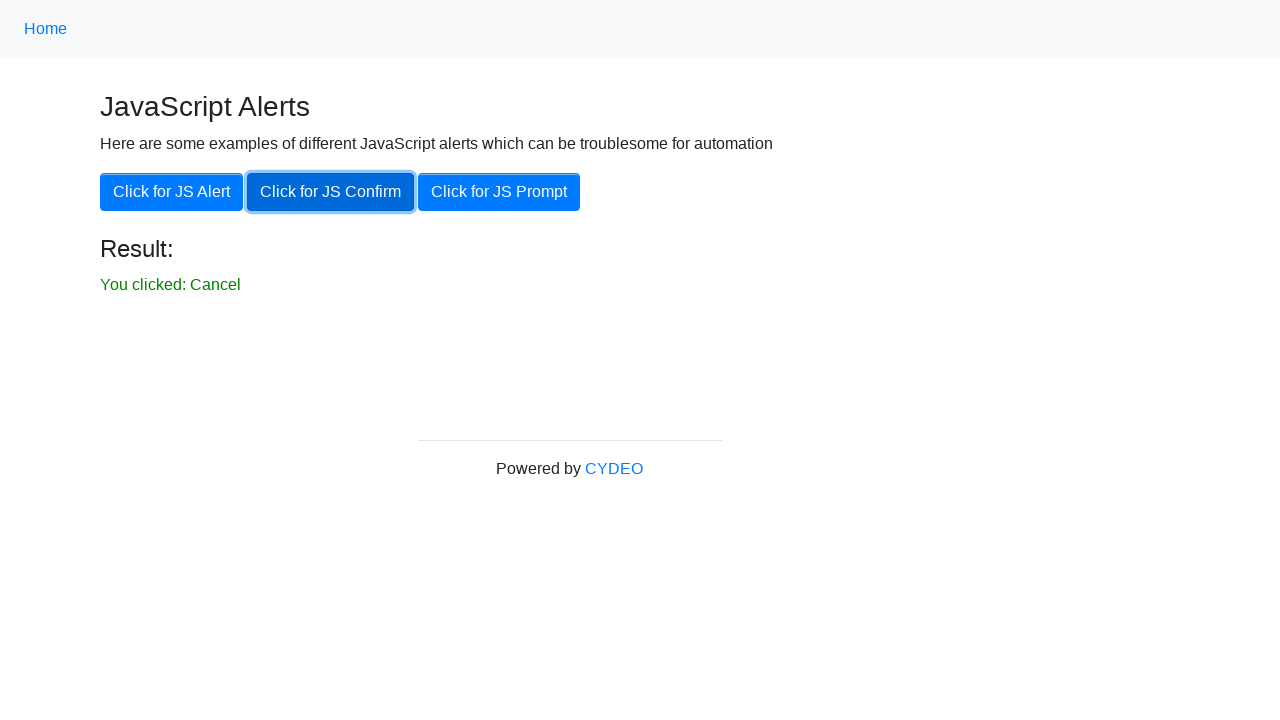